Tests multi-select dropdown functionality by selecting all options in a multi-select element

Starting URL: https://www.tutorialspoint.com/selenium/selenium_automation_practice.htm

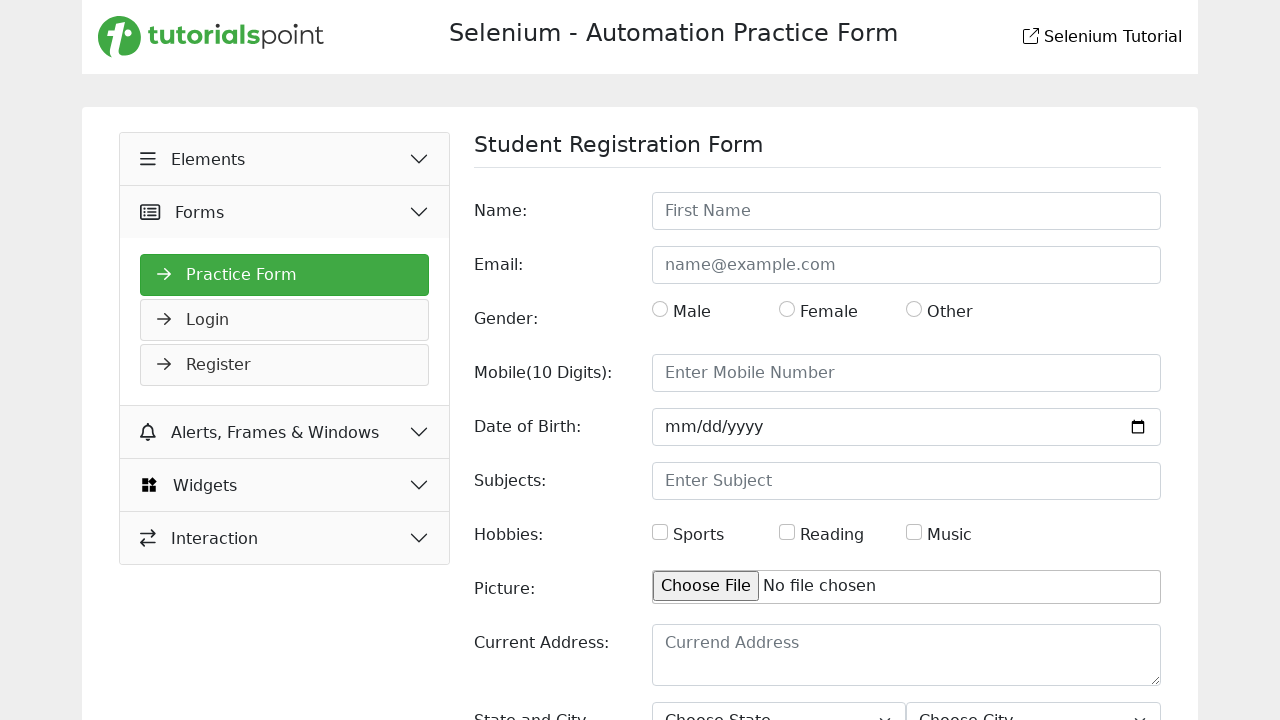

Located the multi-select dropdown element for selenium_commands
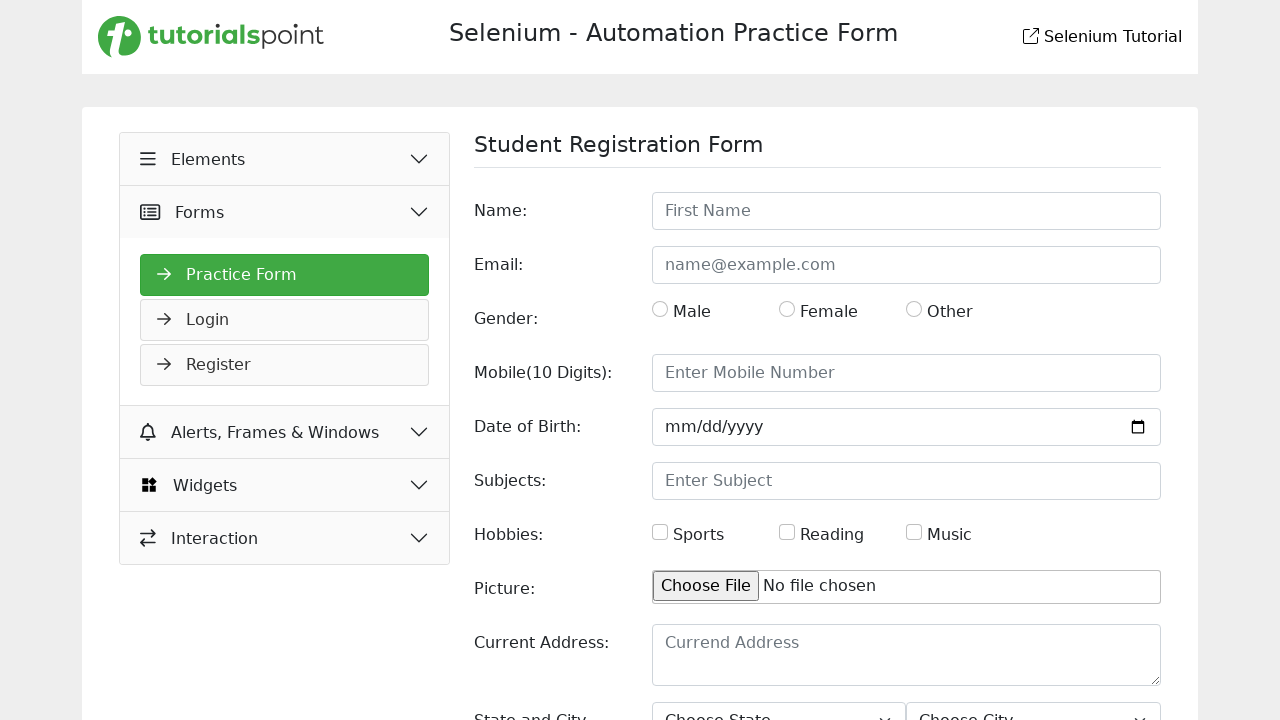

Retrieved all option elements from the multi-select dropdown
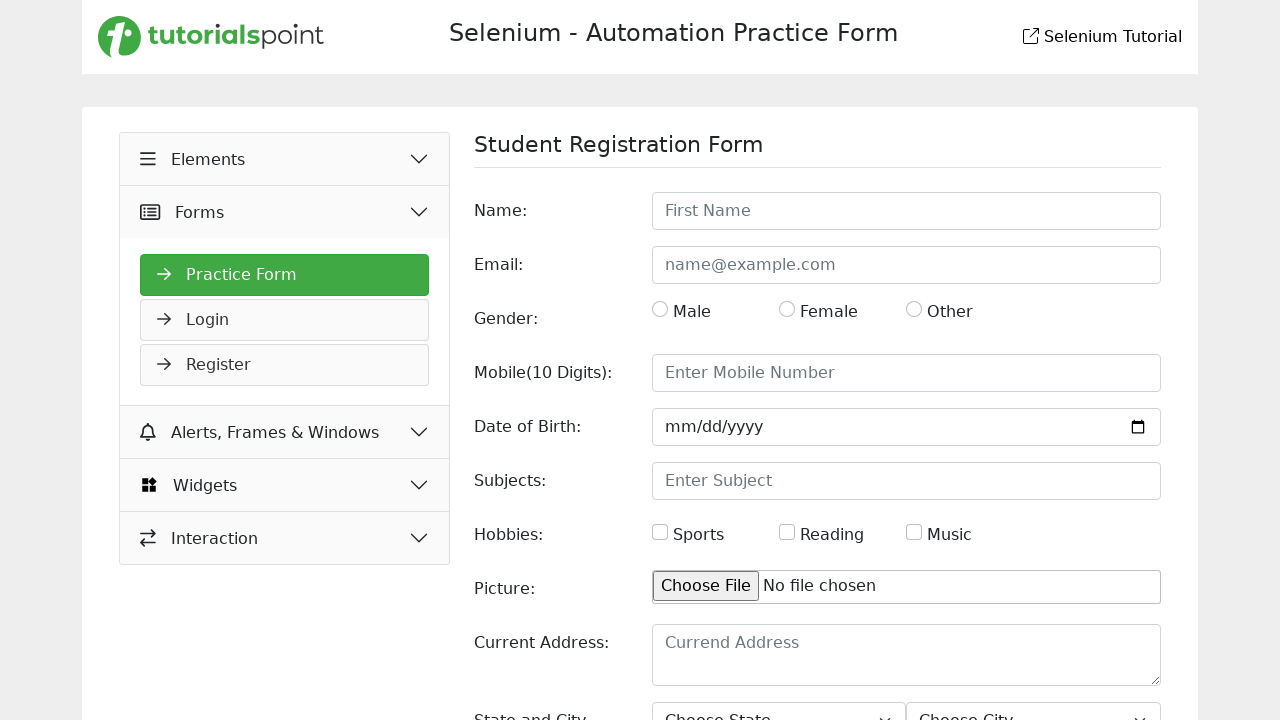

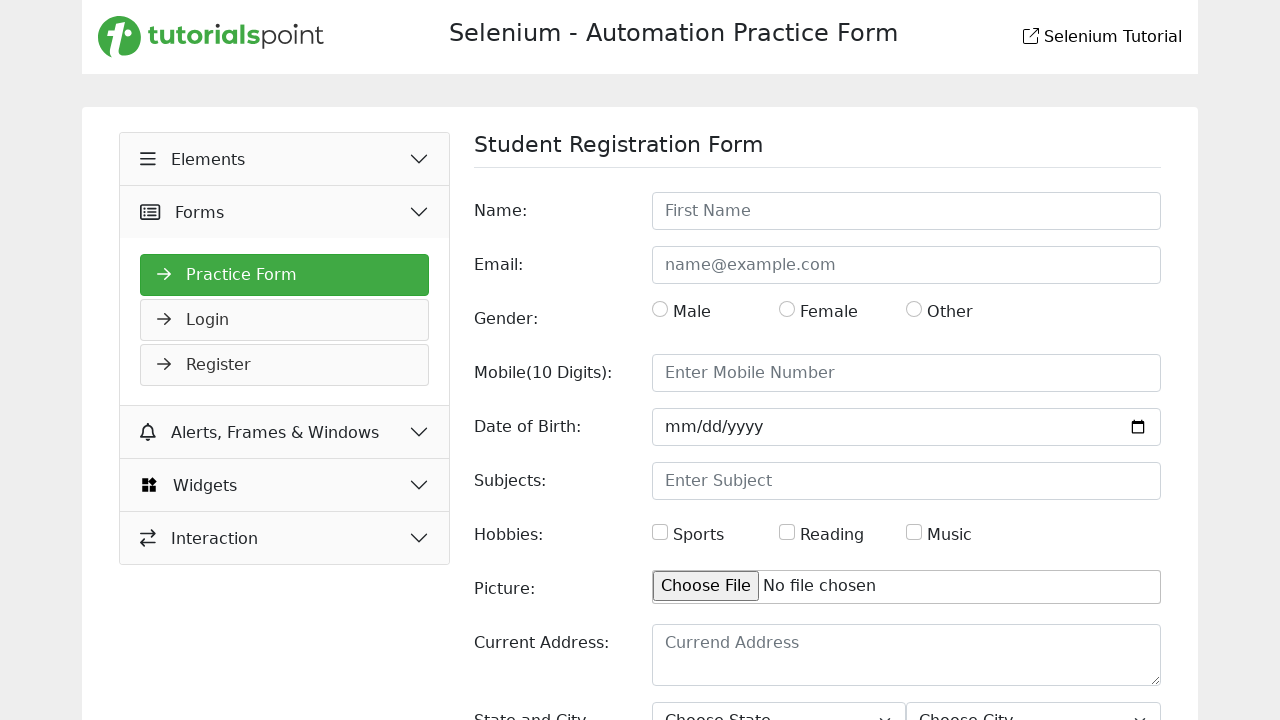